Tests sorting functionality of a data table by clicking on the Due column header

Starting URL: https://the-internet.herokuapp.com/

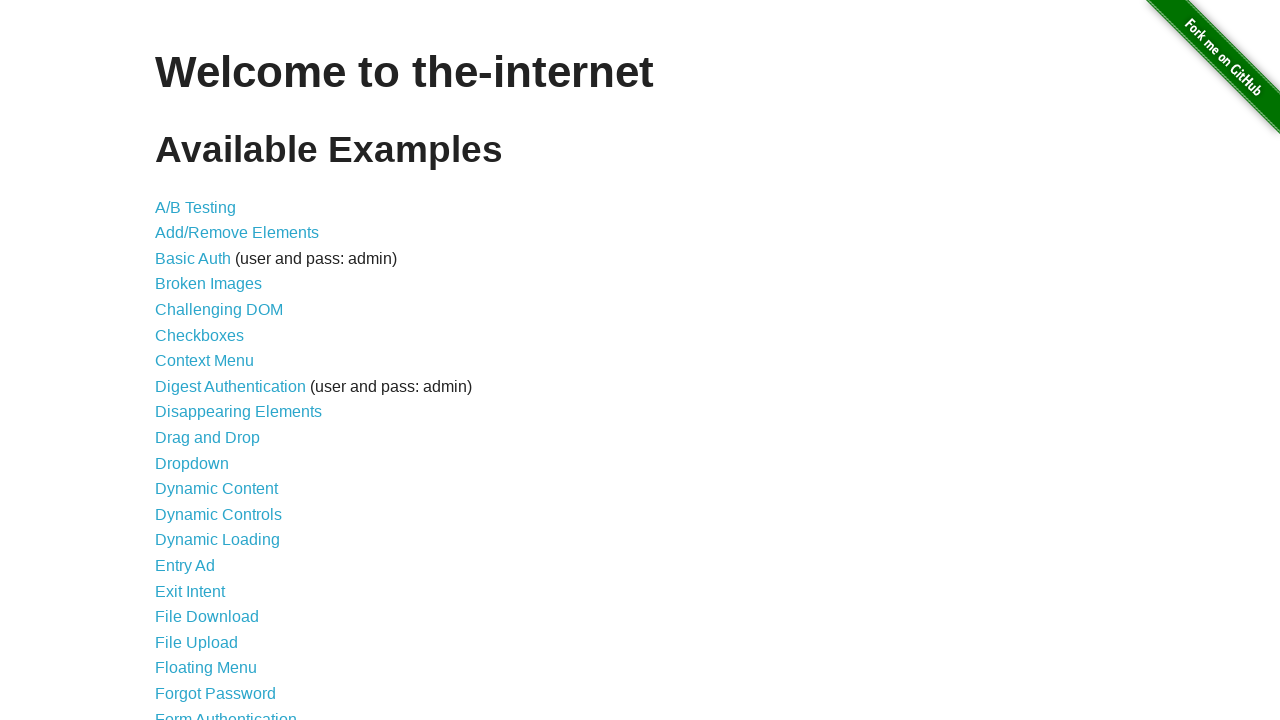

Clicked Sortable Data Tables link at (230, 574) on text=Sortable Data Tables
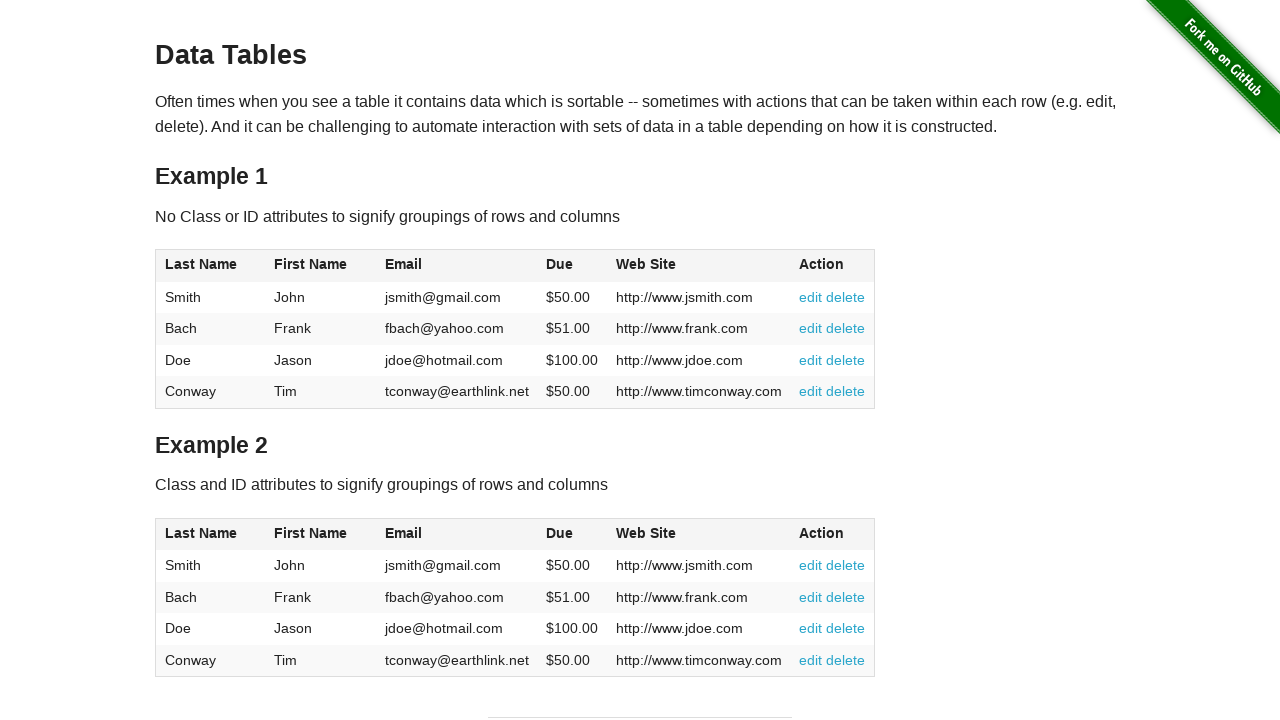

Waited for table1 to be present in DOM
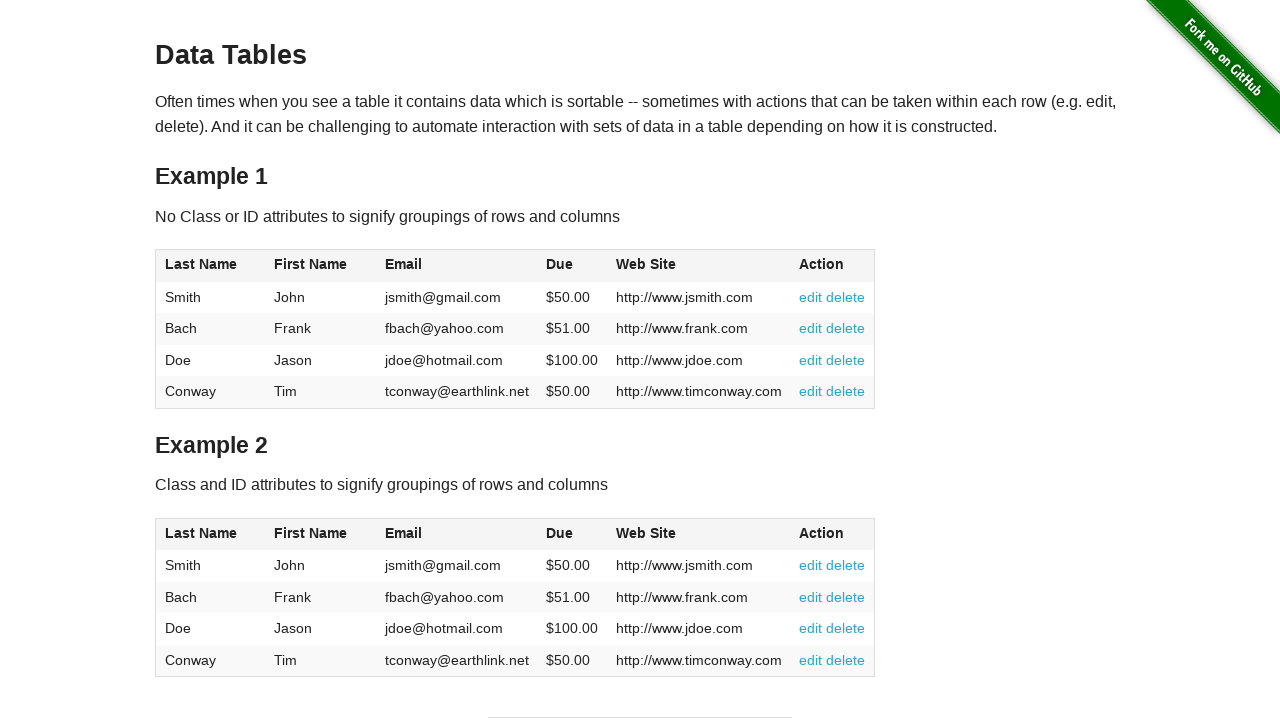

Clicked Due column header to sort table at (572, 266) on #table1 thead tr th:has-text('Due')
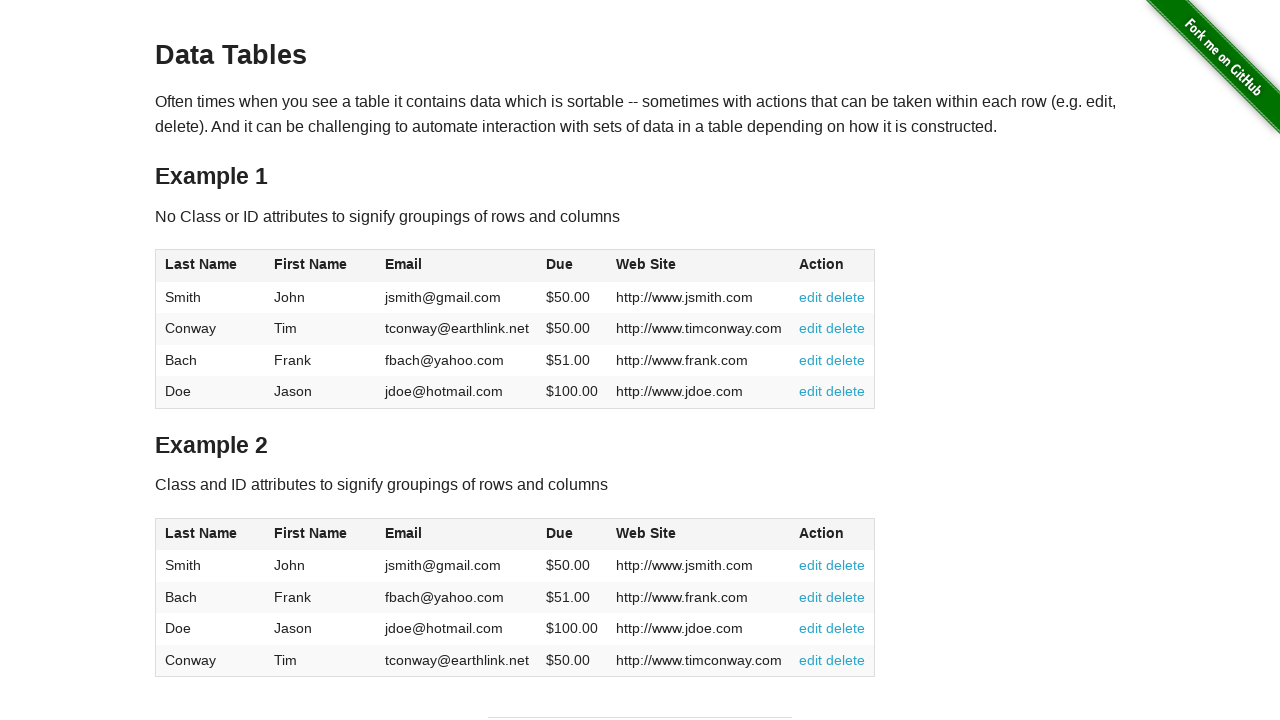

Waited 500ms for DOM to update after sort
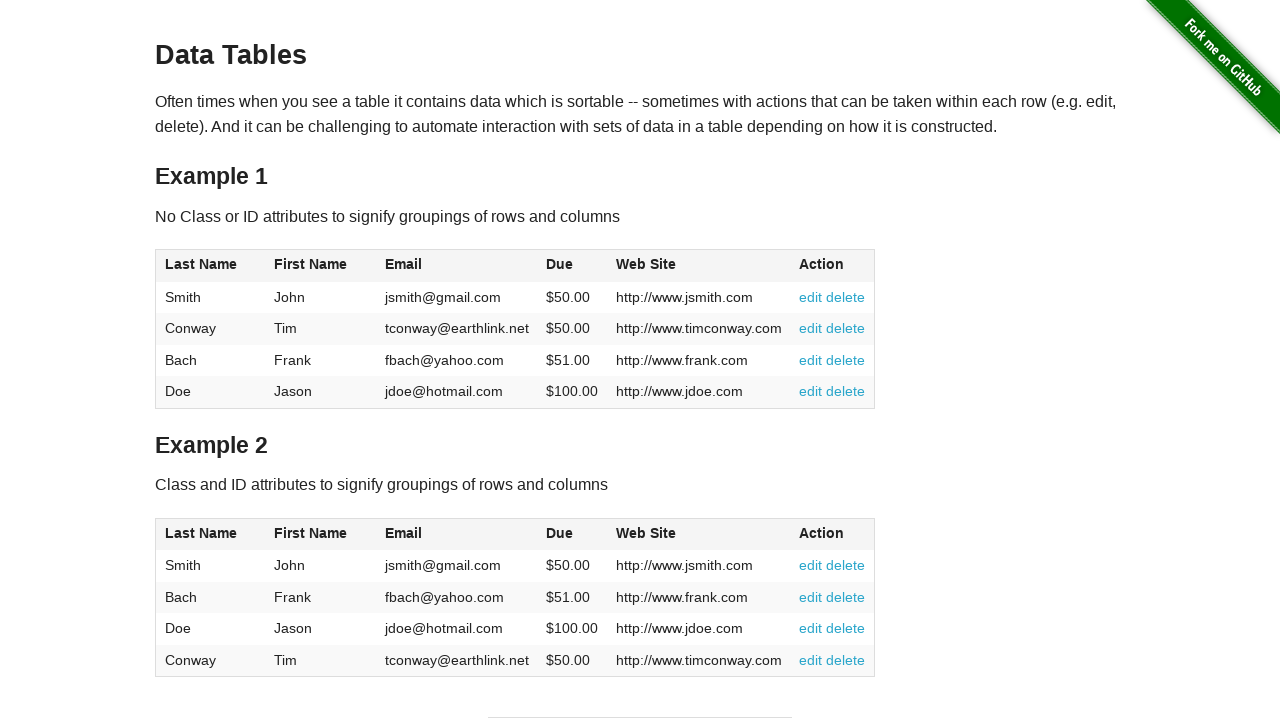

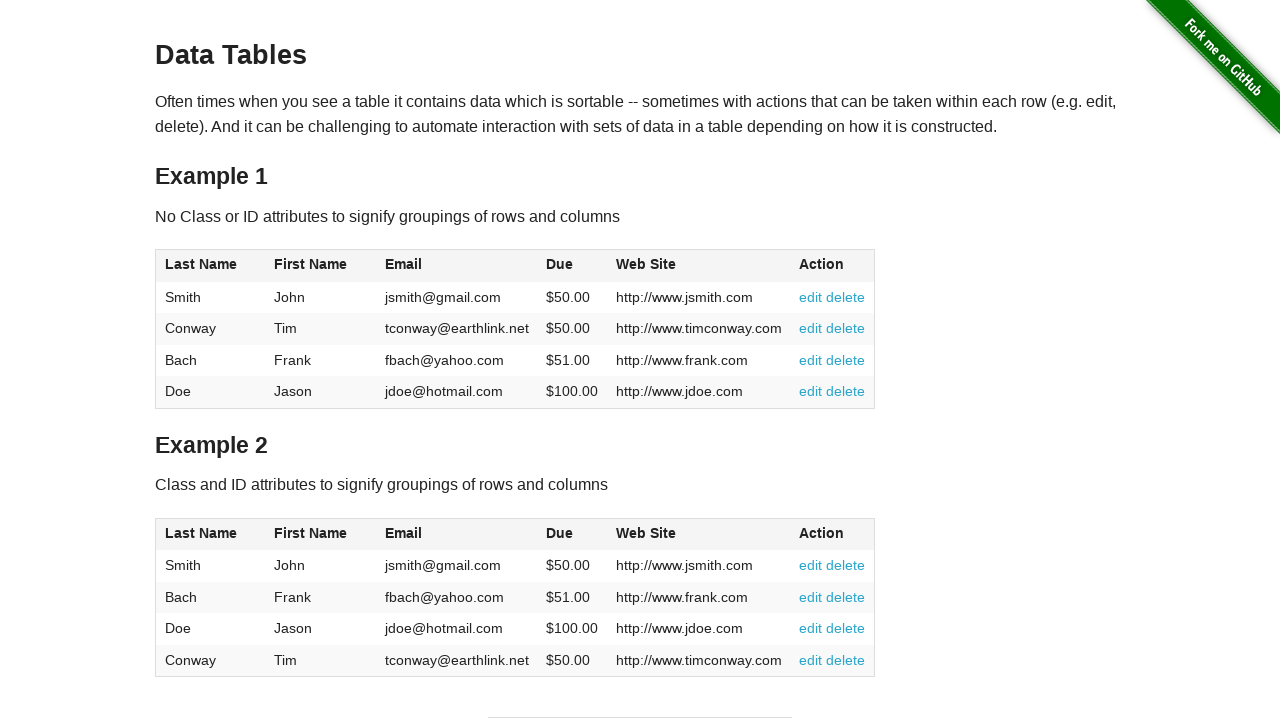